Tests that todo data persists after page reload

Starting URL: https://demo.playwright.dev/todomvc

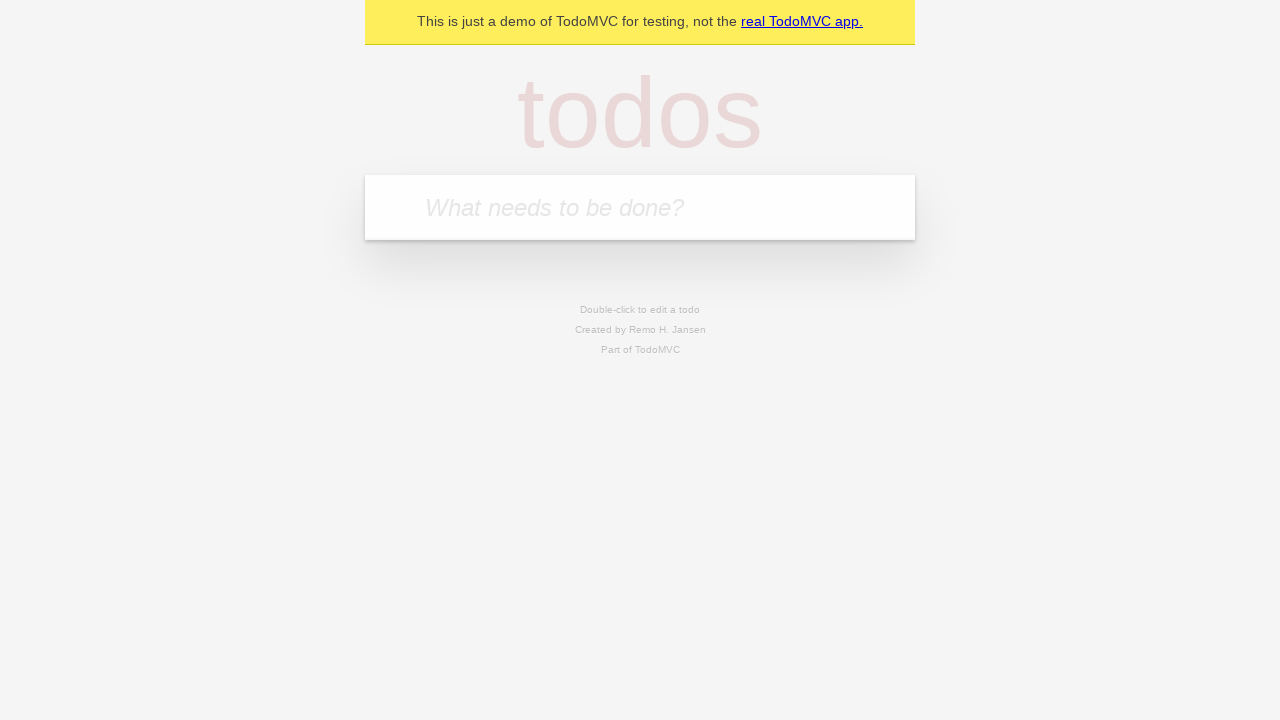

Located the todo input field
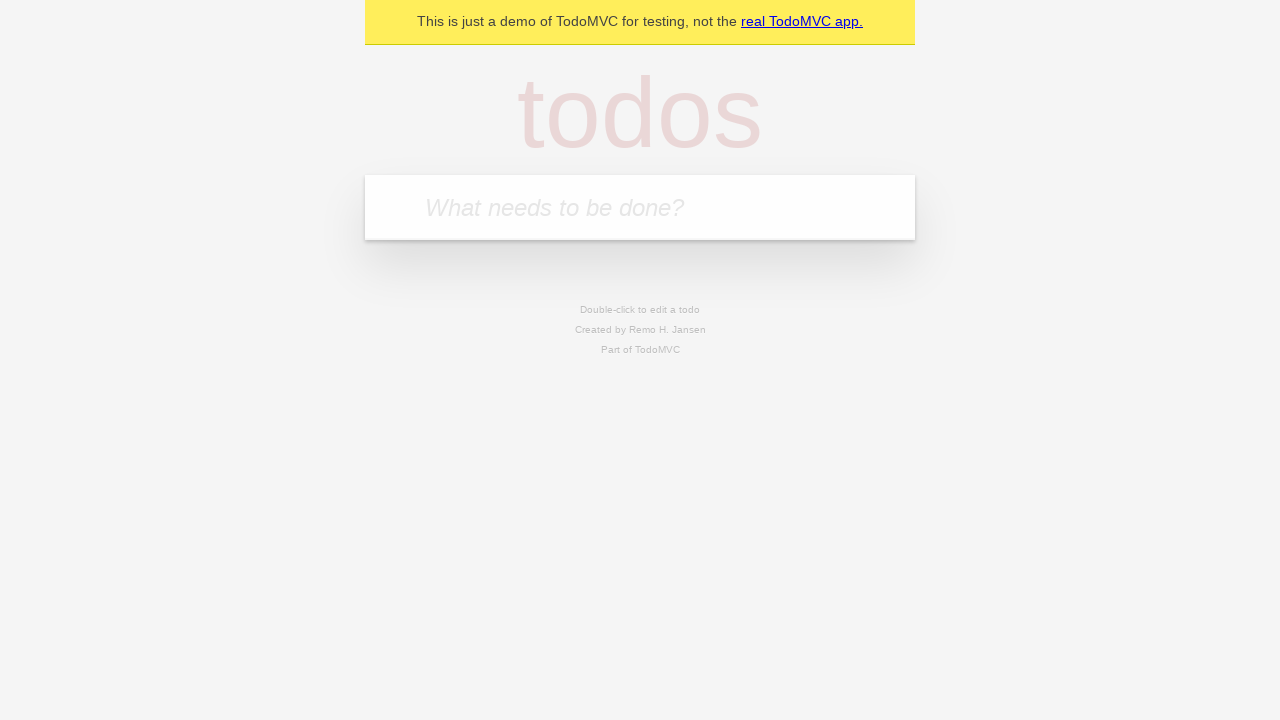

Filled first todo with 'buy some cheese' on internal:attr=[placeholder="What needs to be done?"i]
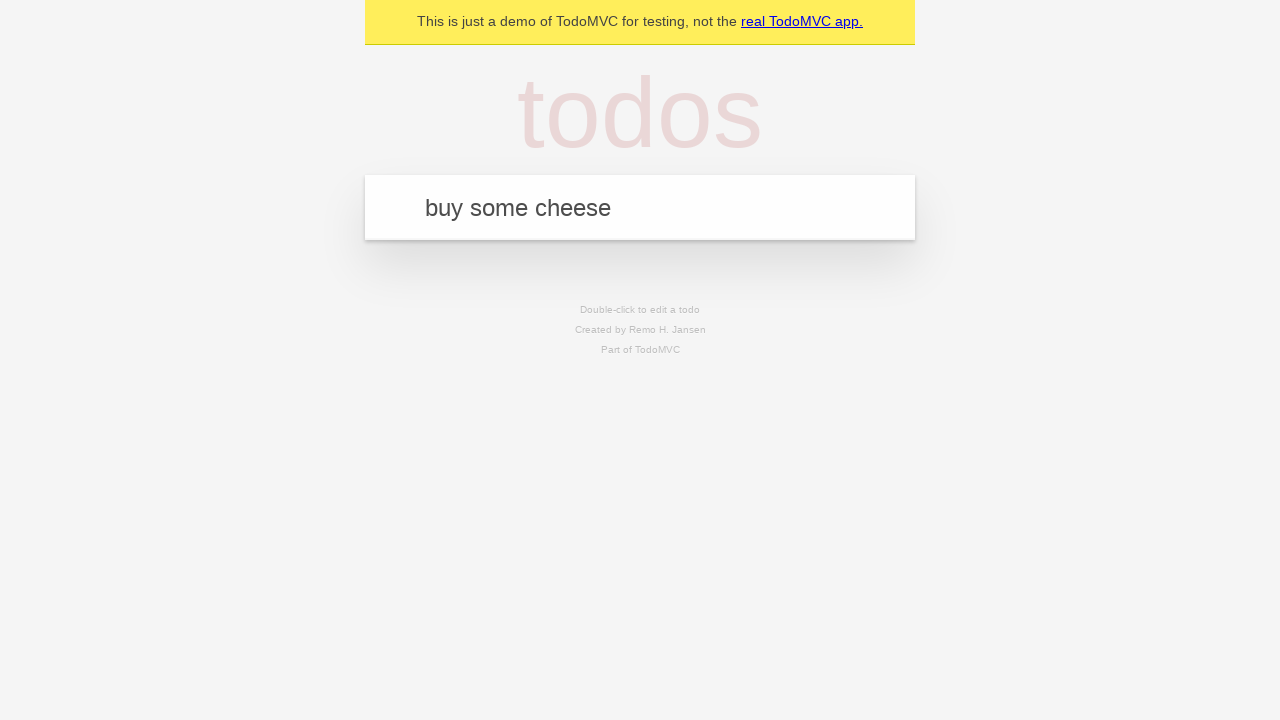

Pressed Enter to create first todo on internal:attr=[placeholder="What needs to be done?"i]
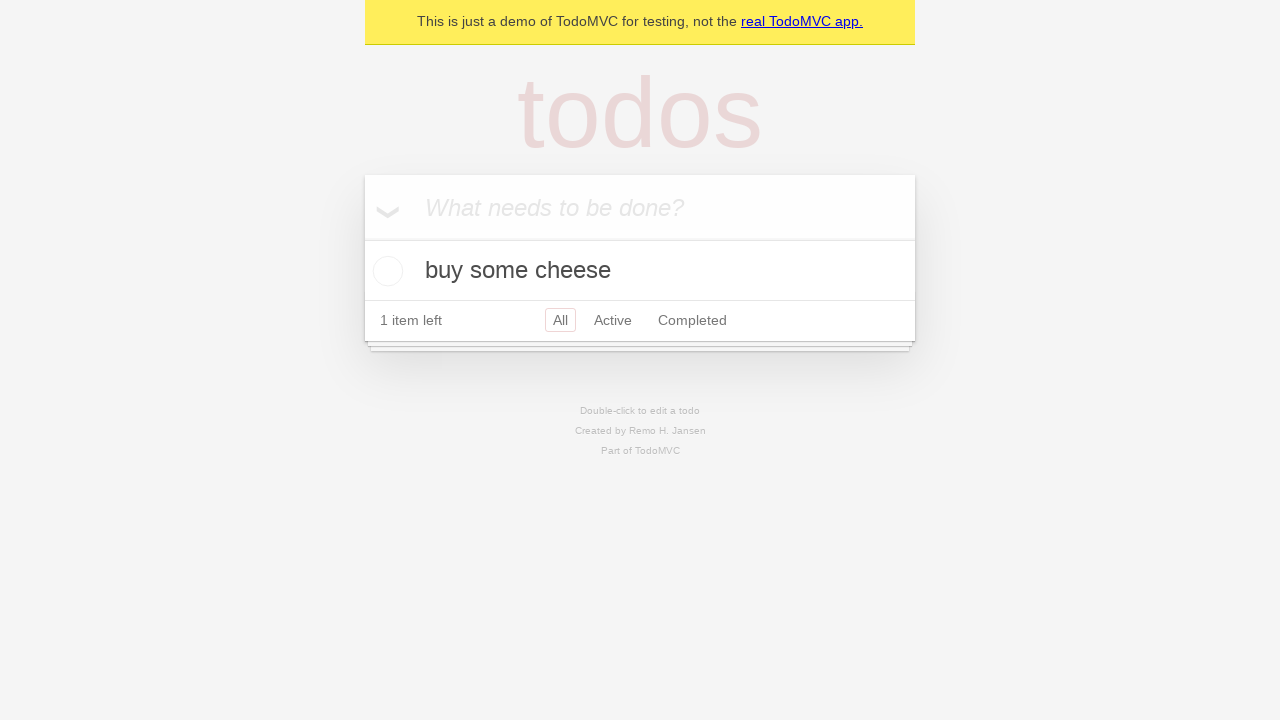

Filled second todo with 'feed the cat' on internal:attr=[placeholder="What needs to be done?"i]
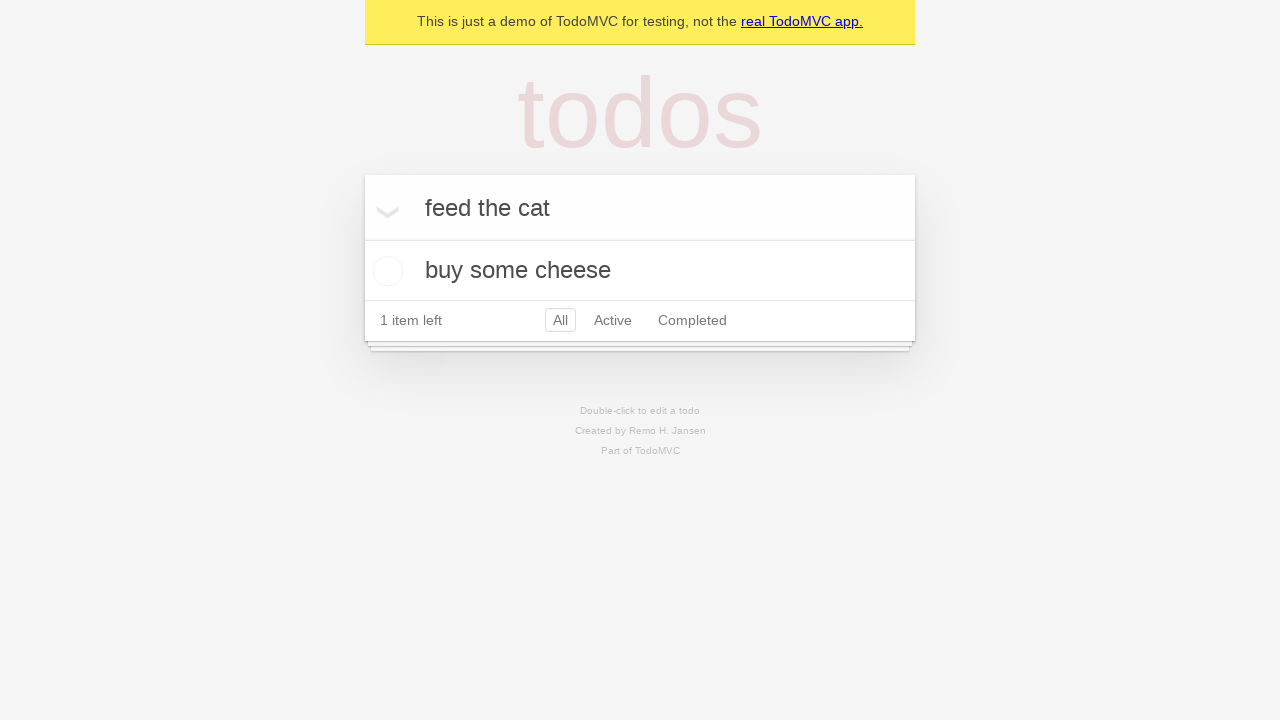

Pressed Enter to create second todo on internal:attr=[placeholder="What needs to be done?"i]
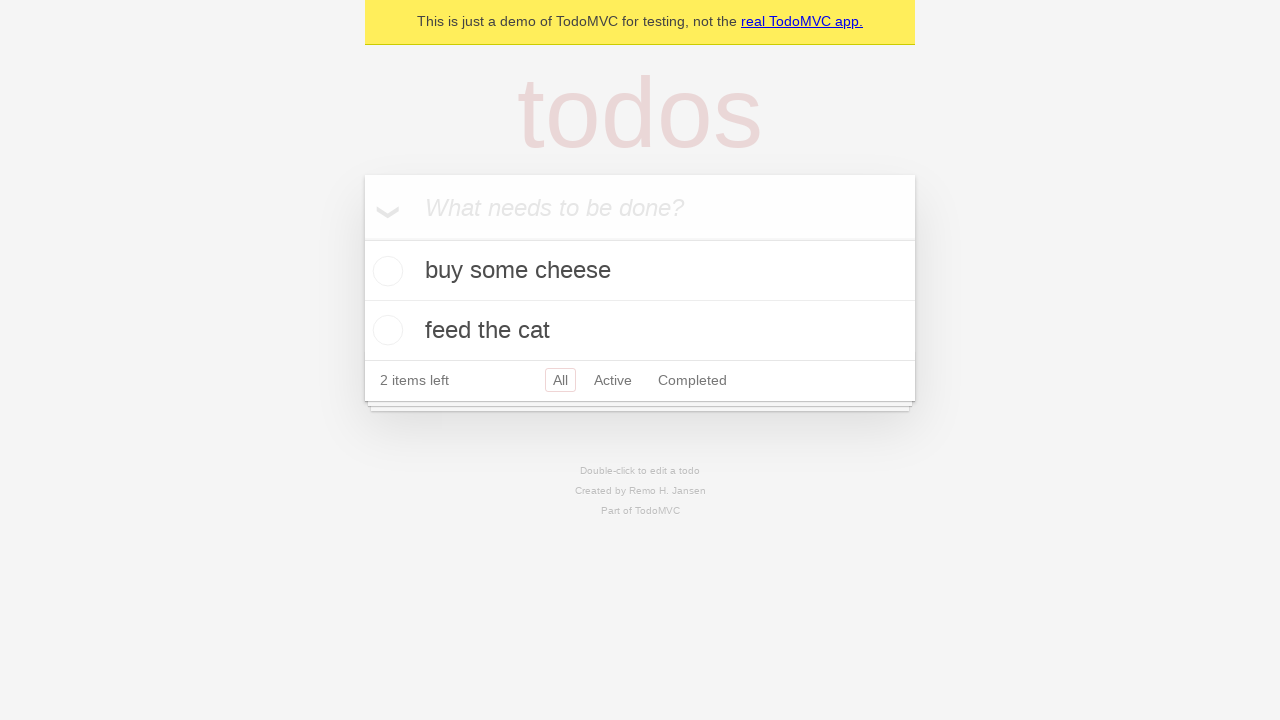

Waited for second todo to appear
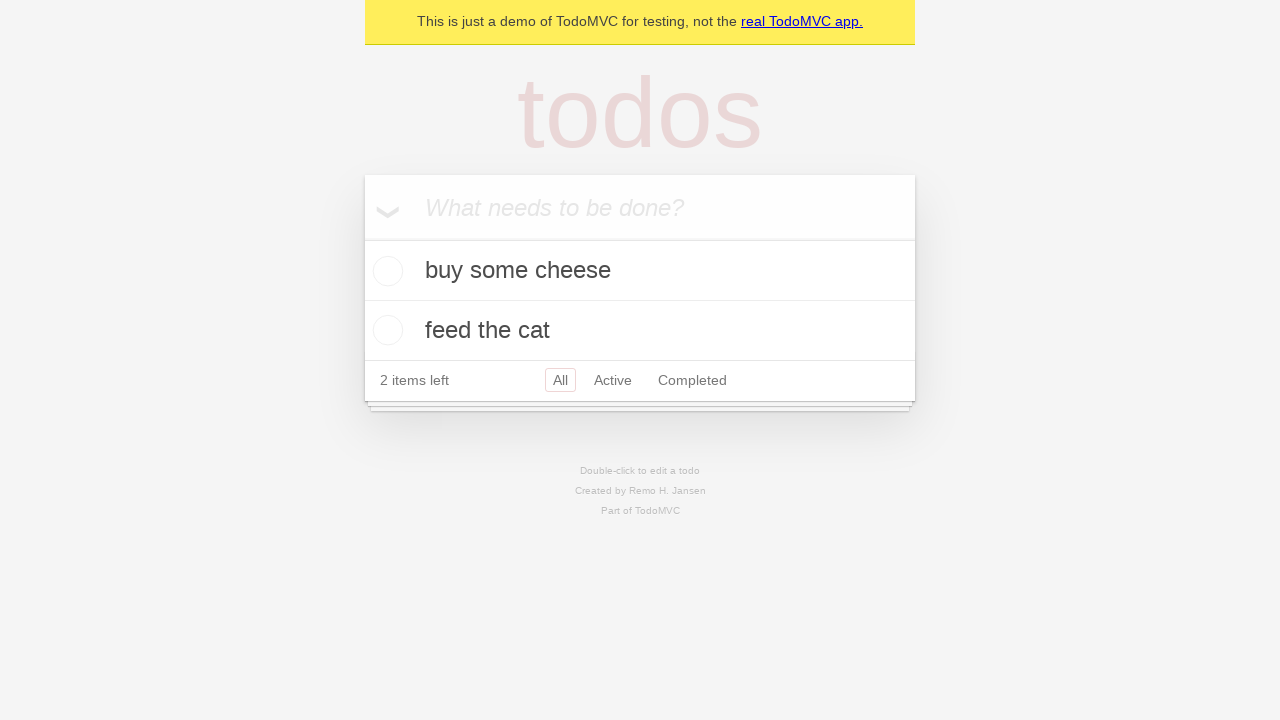

Located all todo items
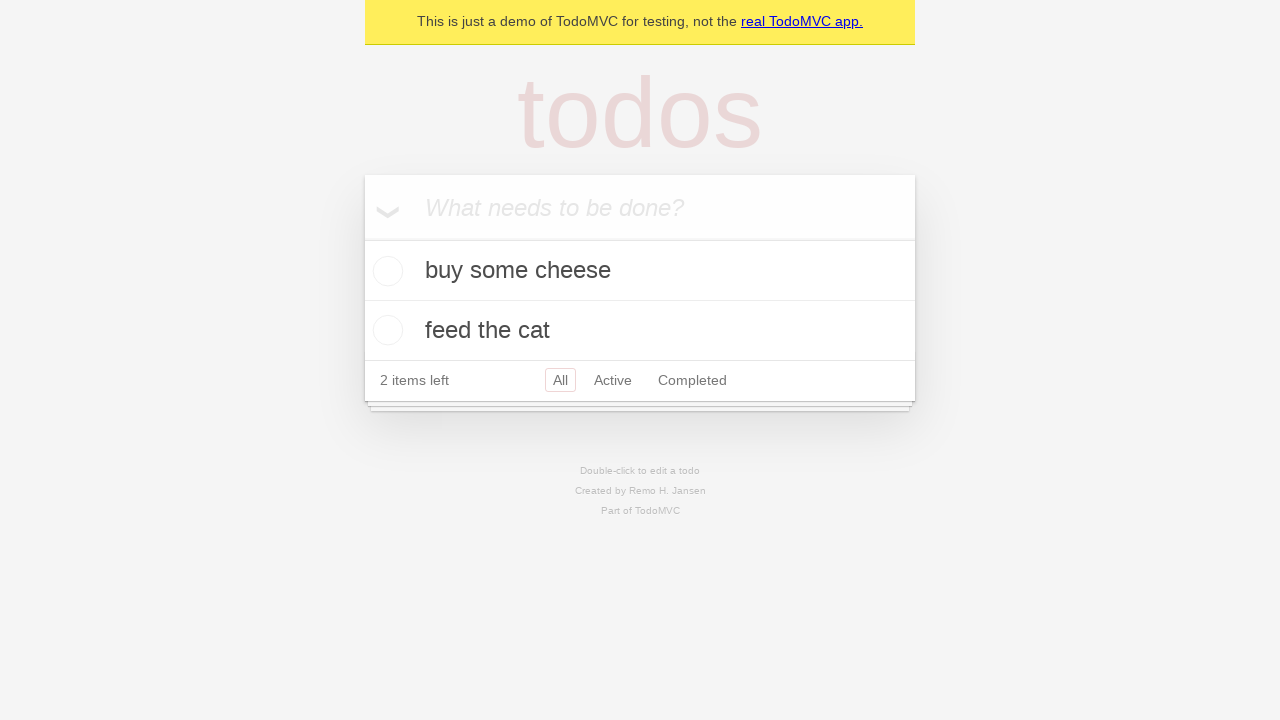

Located checkbox for first todo
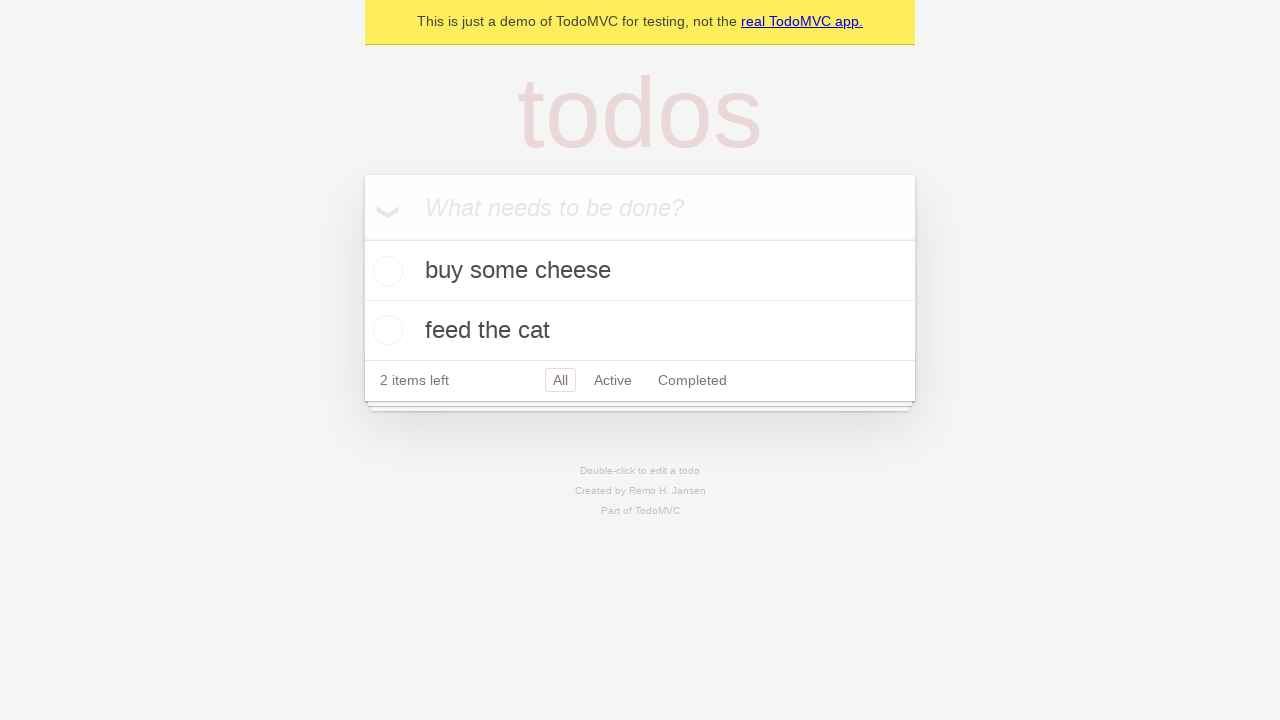

Checked the first todo at (385, 271) on internal:testid=[data-testid="todo-item"s] >> nth=0 >> internal:role=checkbox
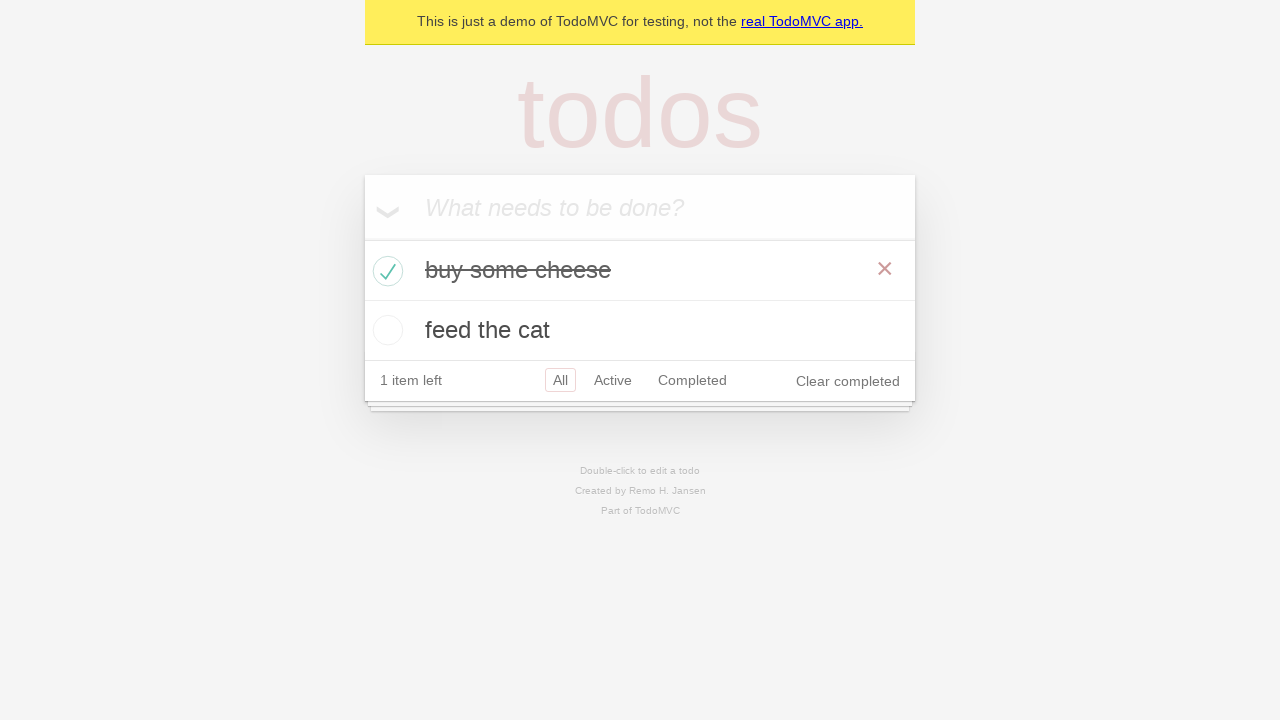

Reloaded the page
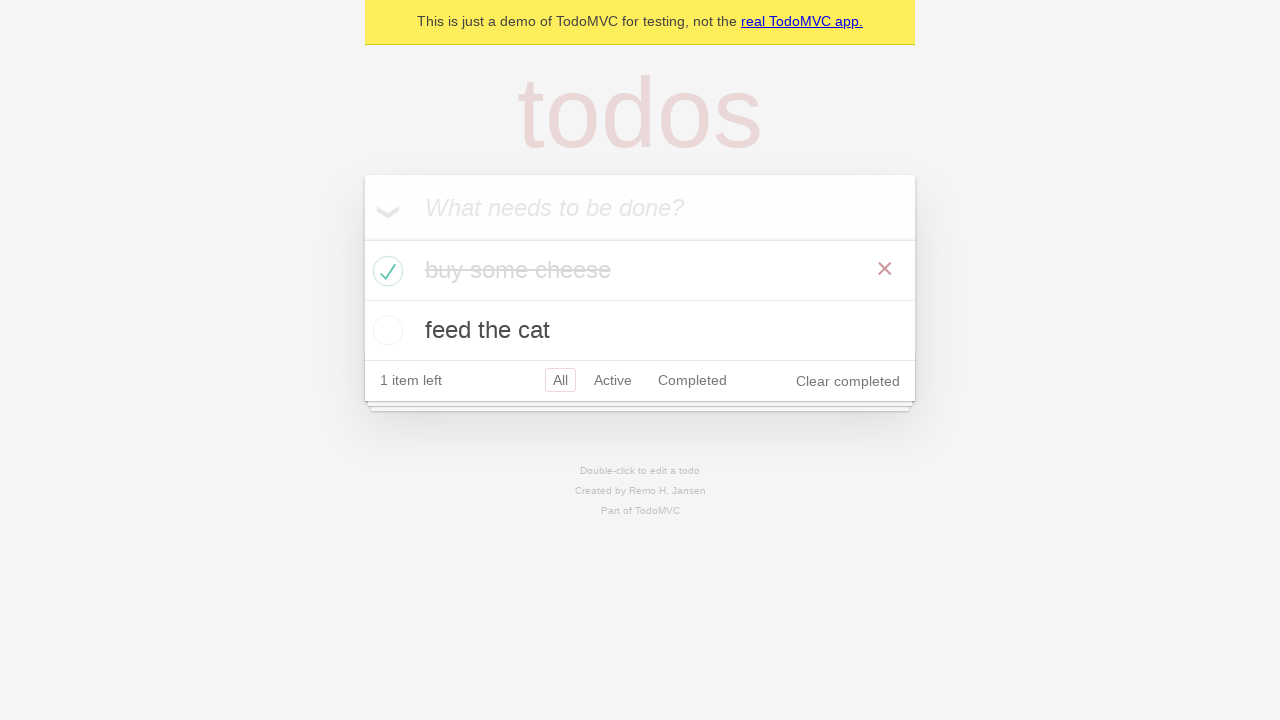

Verified todos persisted after page reload
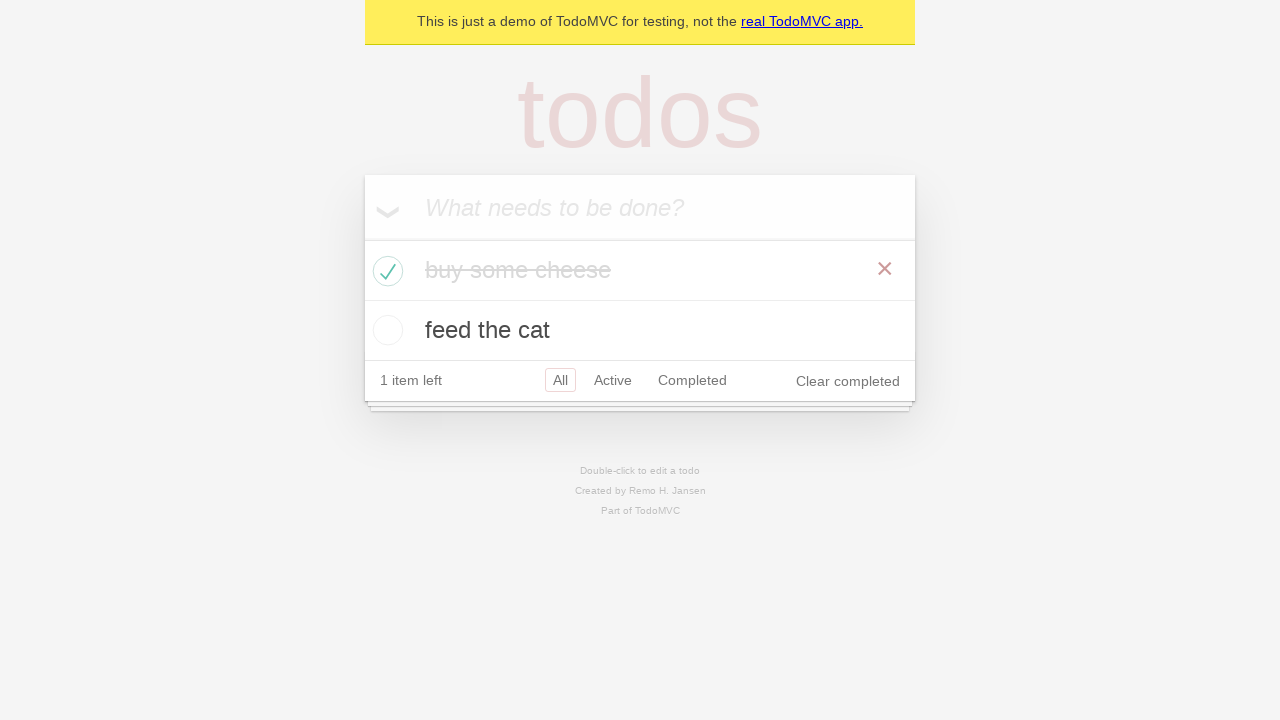

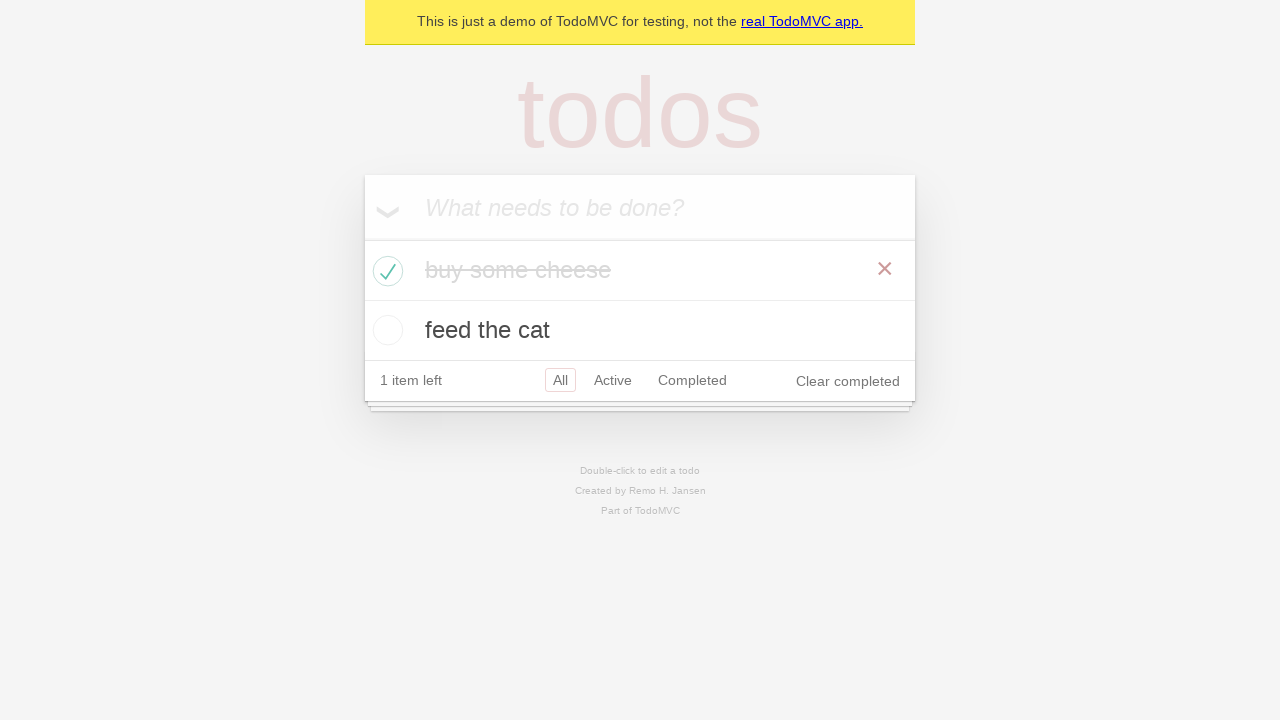